Navigates to Veena World travel website and verifies the page loads by checking that the title is accessible.

Starting URL: https://www.veenaworld.com/

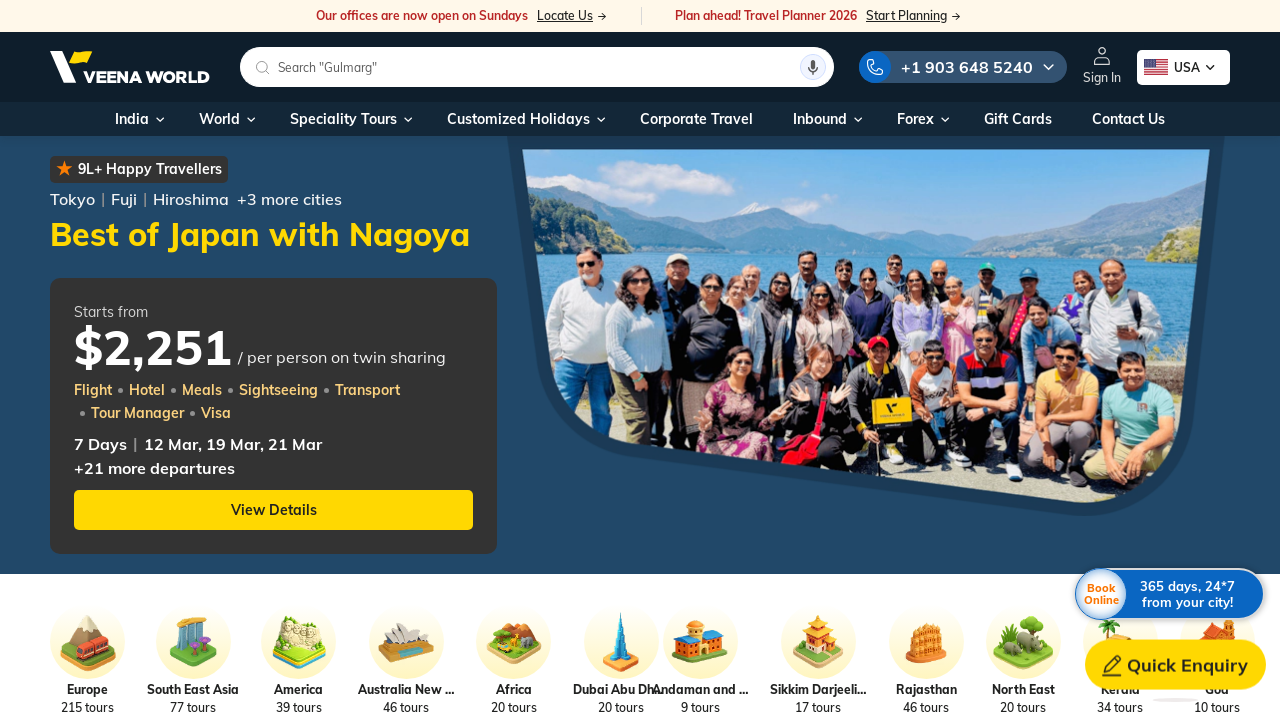

Waited for page to reach domcontentloaded state
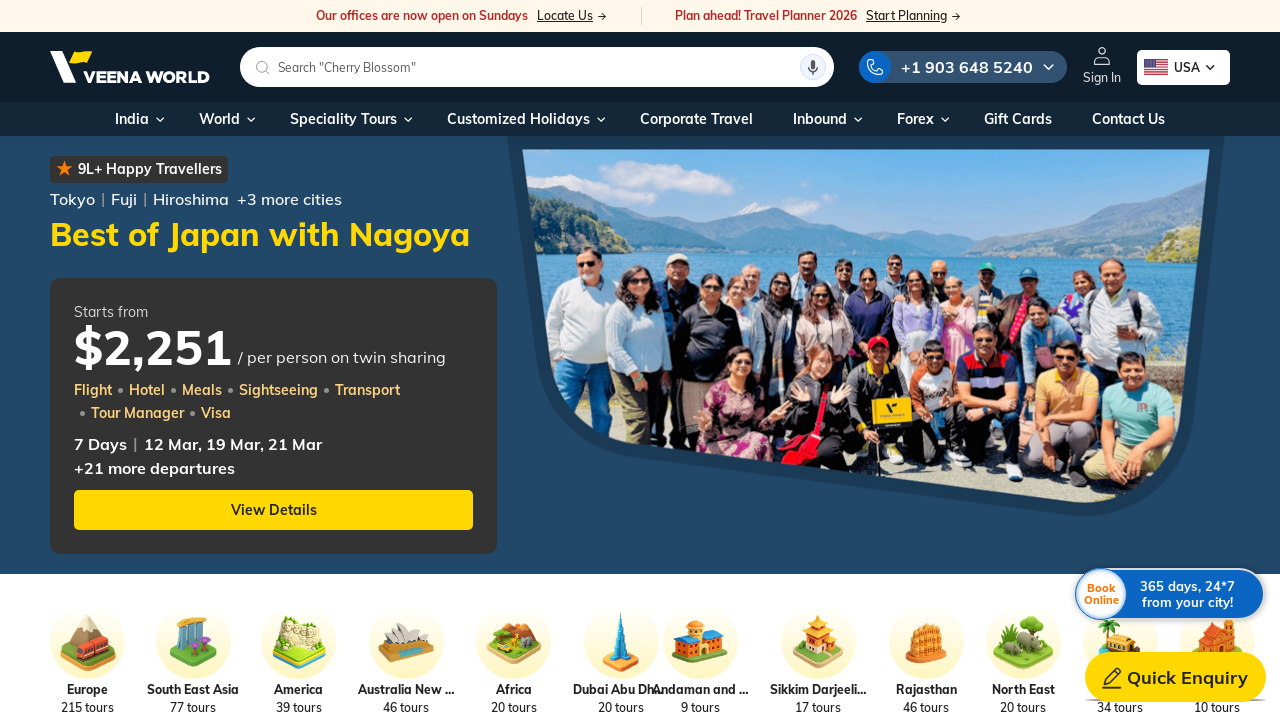

Verified page title is accessible and not empty
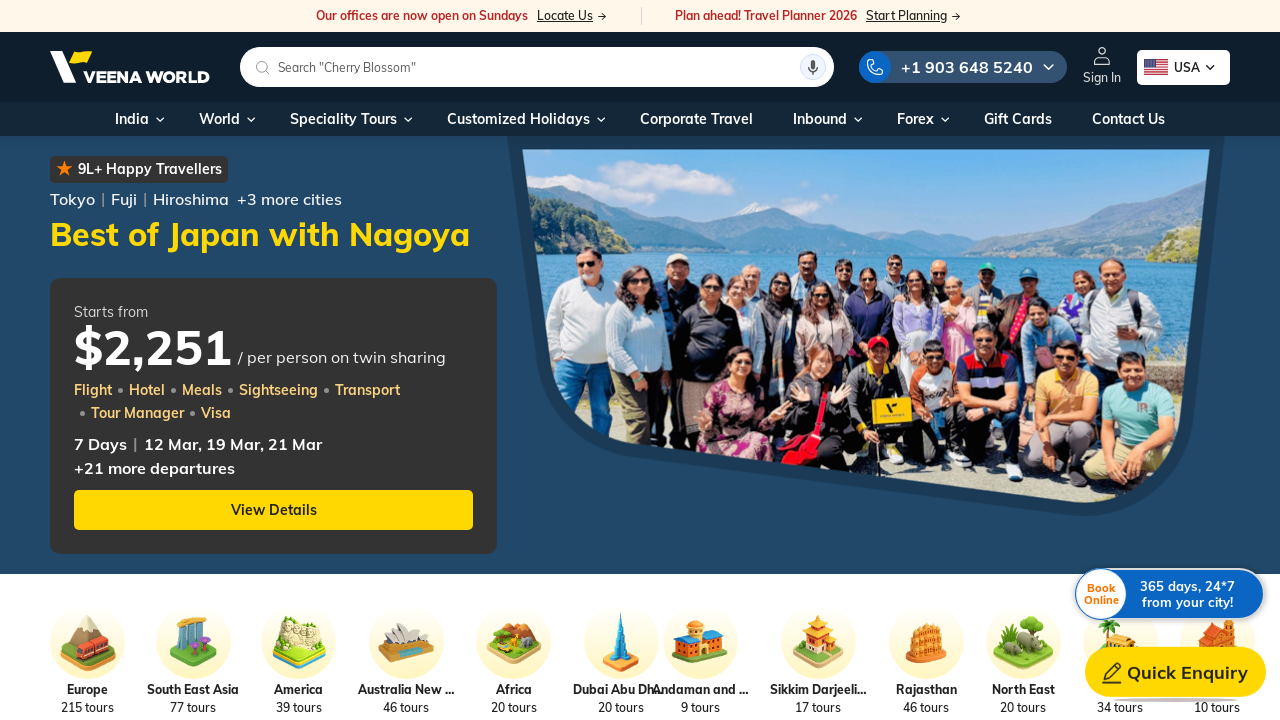

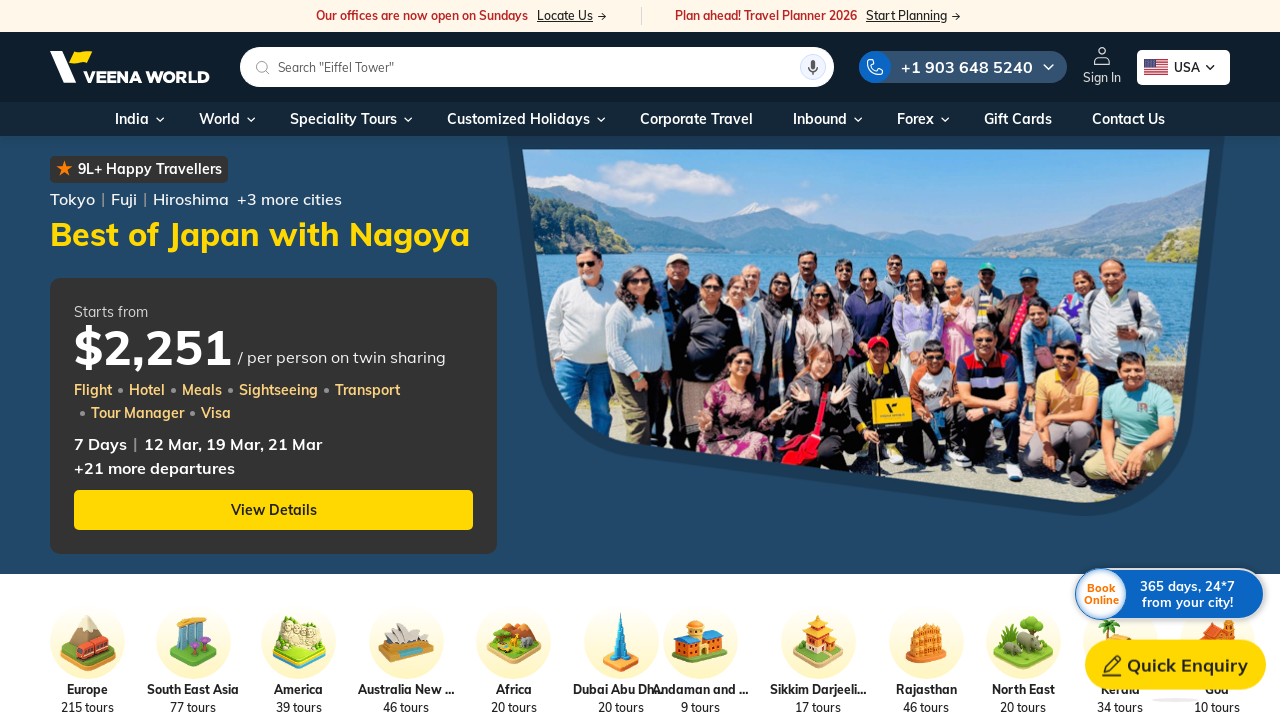